Tests keyboard key press functionality by sending space and tab keys to the page and verifying the displayed result text shows the correct key was pressed.

Starting URL: http://the-internet.herokuapp.com/key_presses

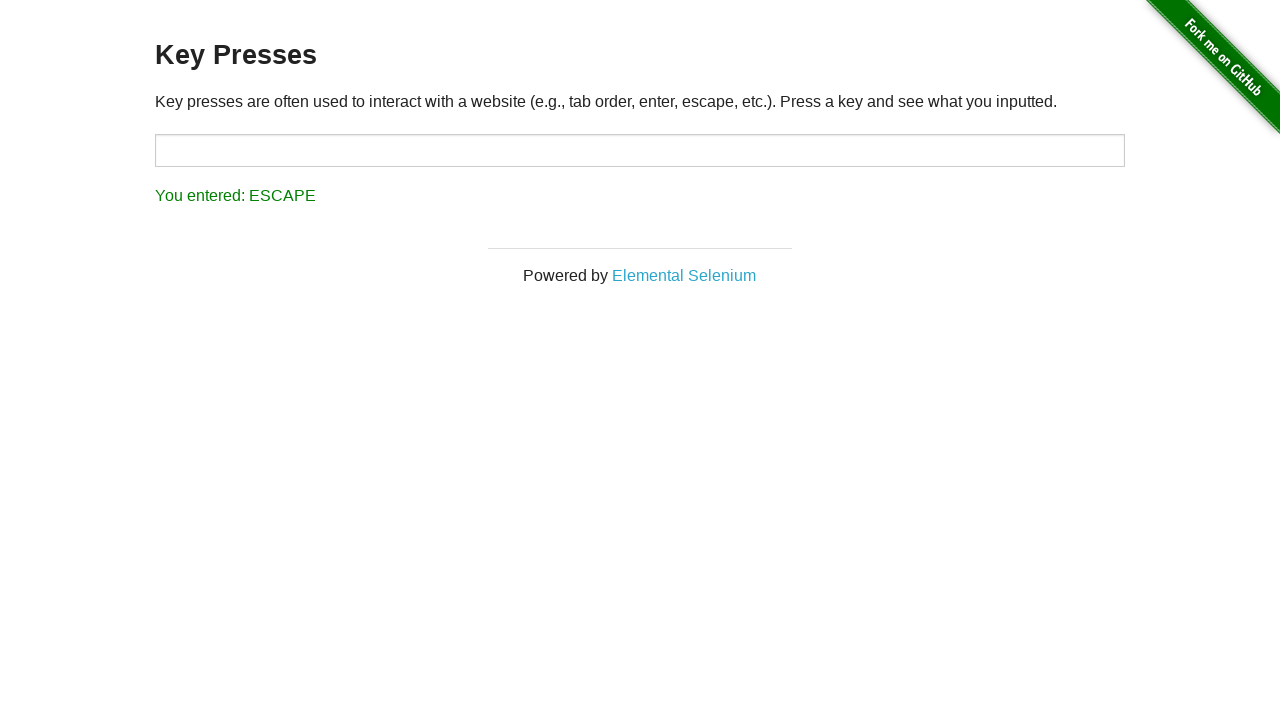

Pressed Space key on example element on .example
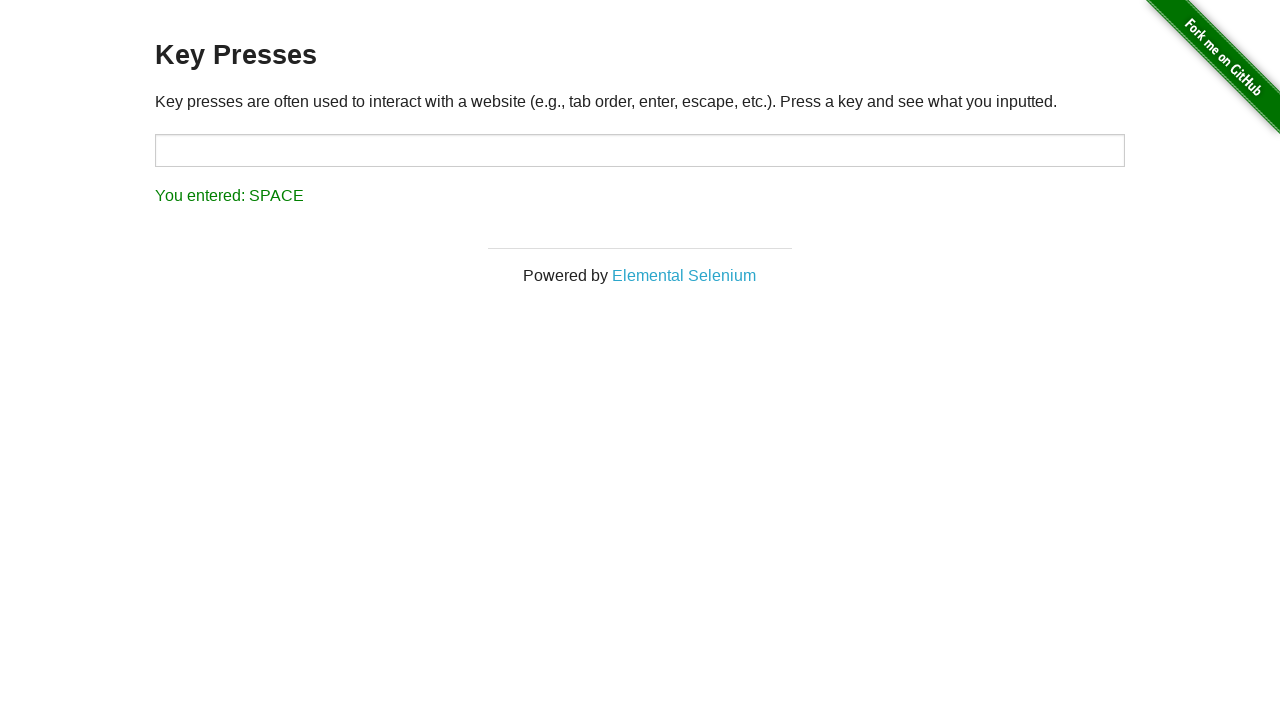

Verified result text shows 'You entered: SPACE'
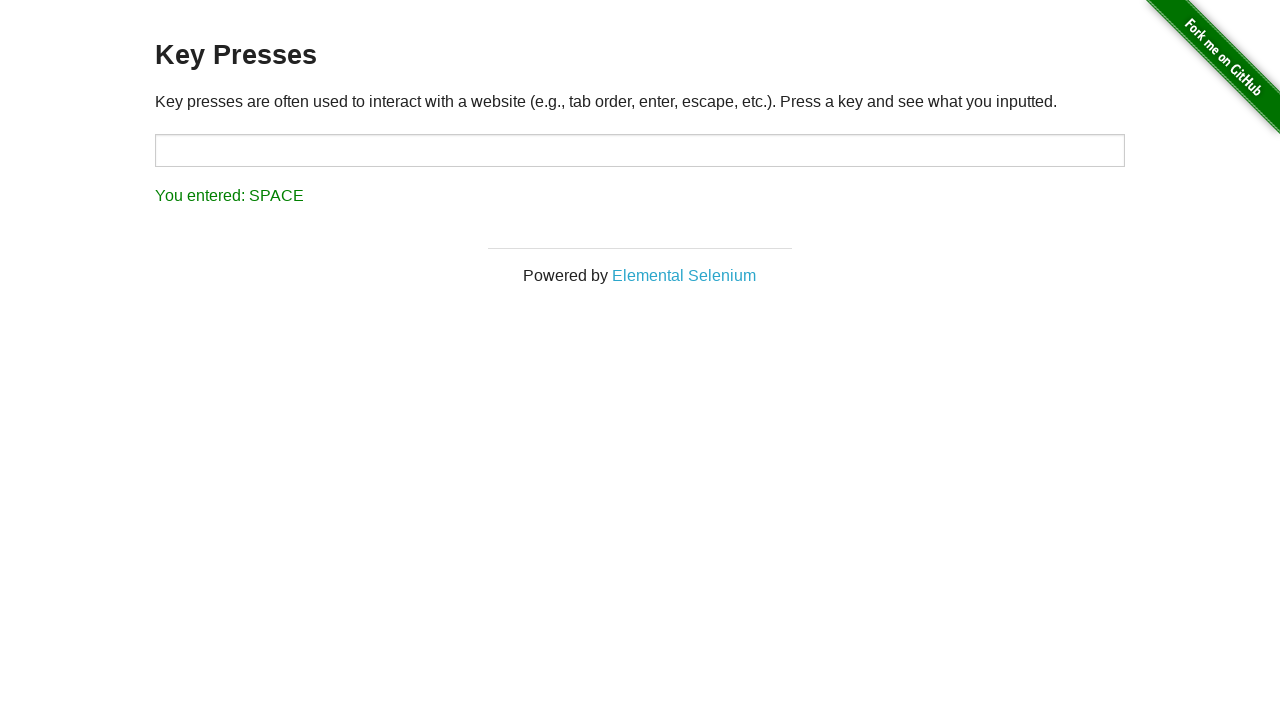

Pressed Tab key on the page
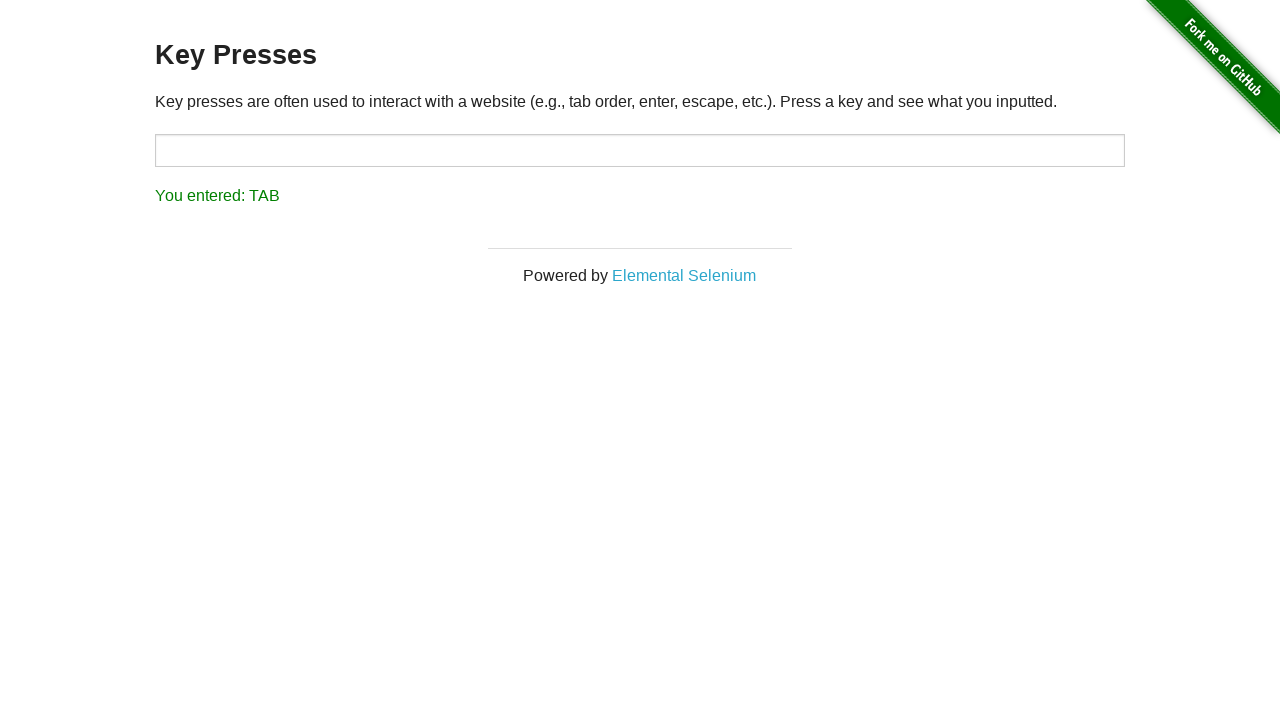

Verified result text shows 'You entered: TAB'
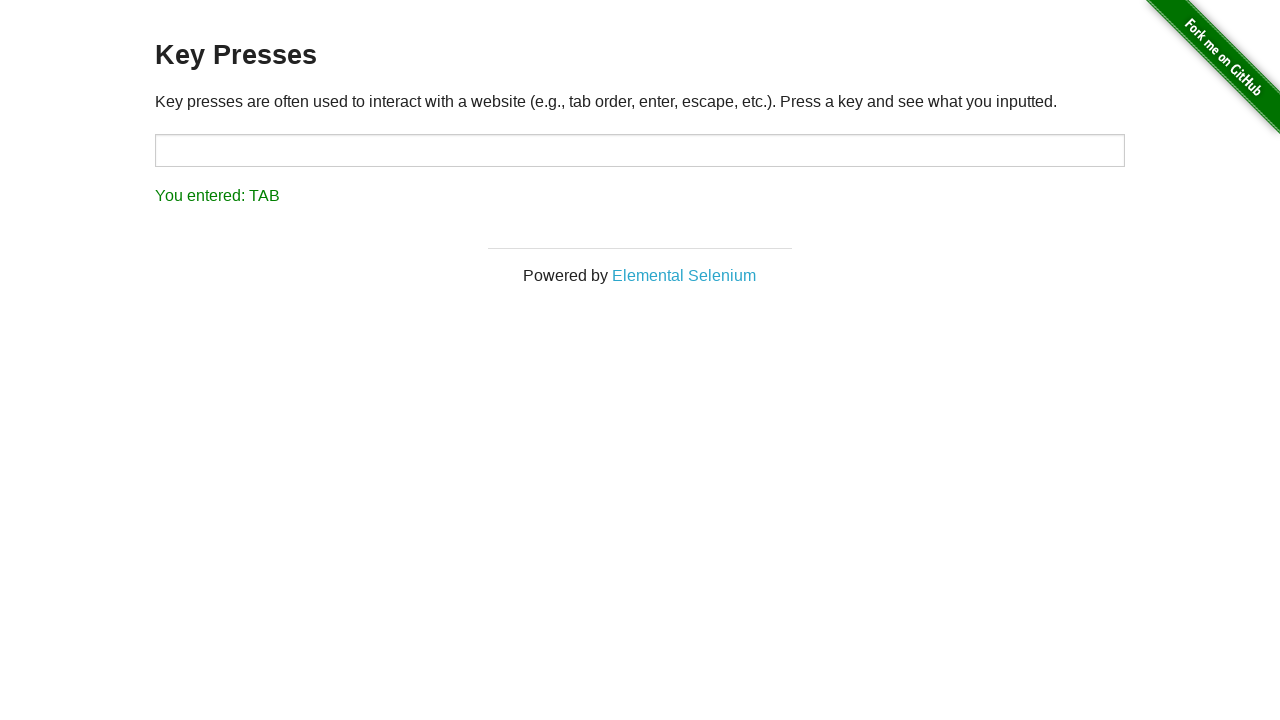

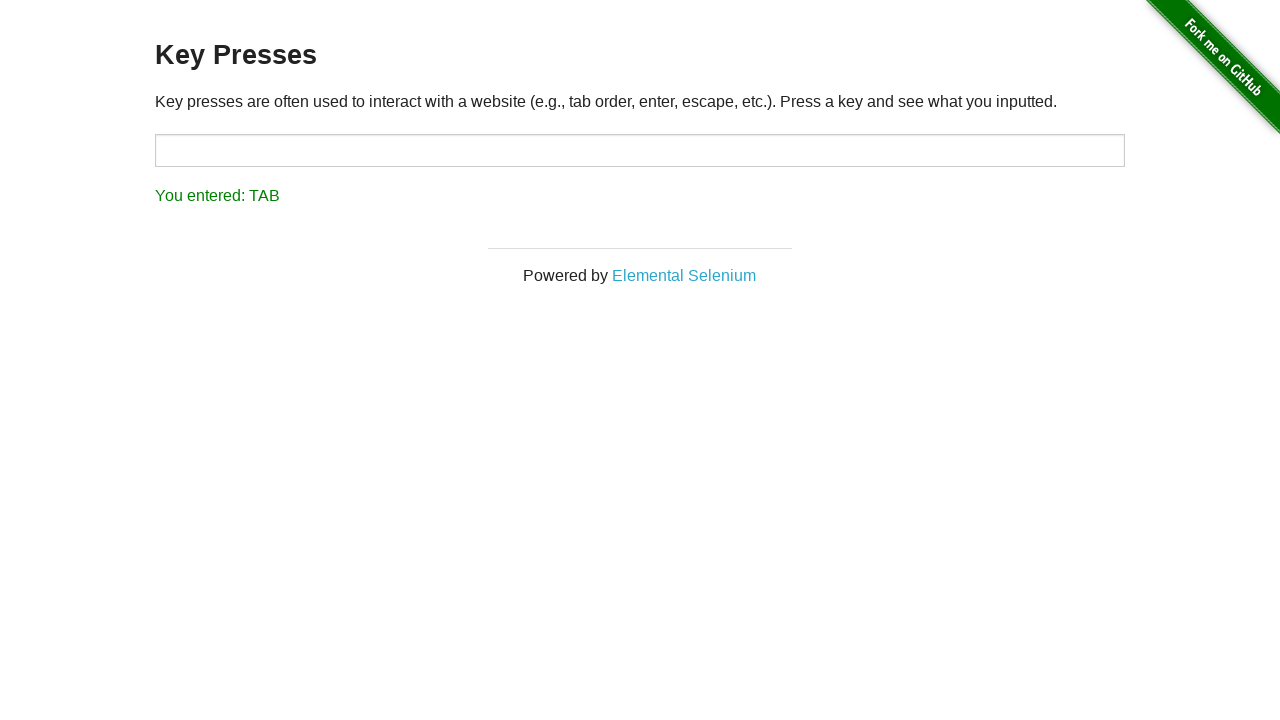